Tests browser window handling by clicking a link that opens a new window, then iterates through all open windows to verify their titles and URLs.

Starting URL: https://opensource-demo.orangehrmlive.com/web/index.php/auth/login

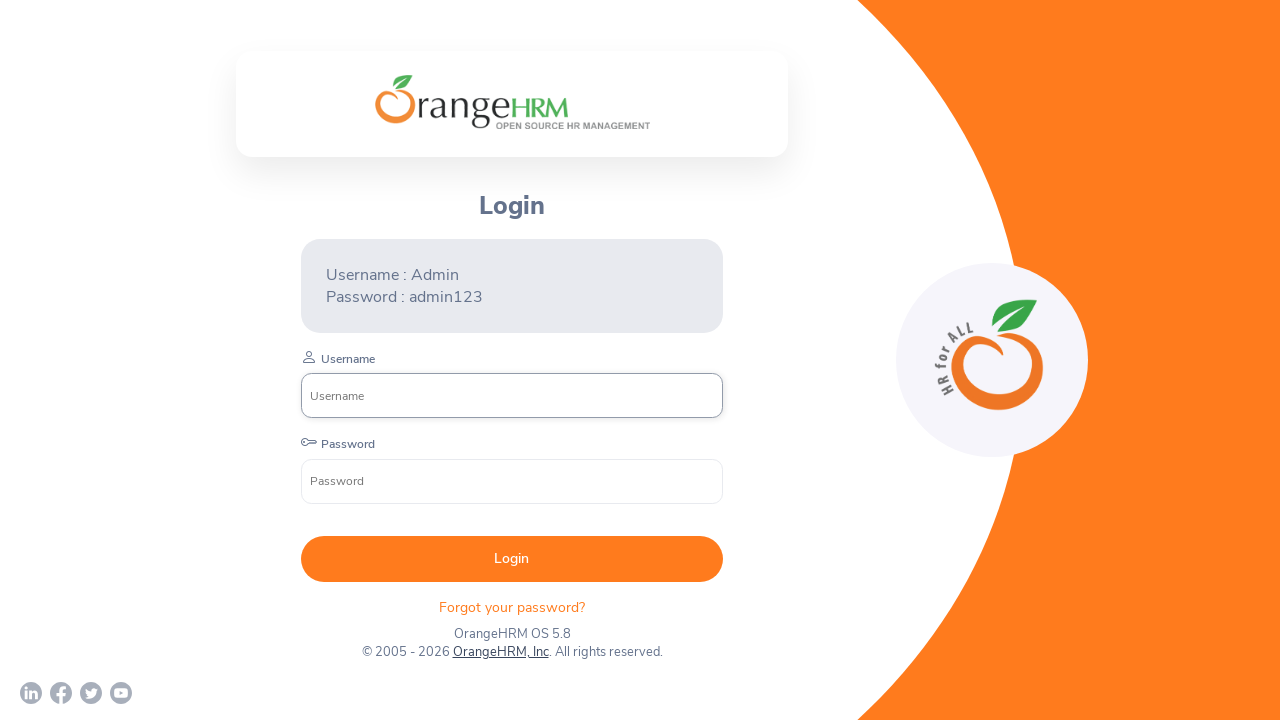

Clicked OrangeHRM, Inc link to open new window at (500, 652) on xpath=//a[normalize-space()='OrangeHRM, Inc']
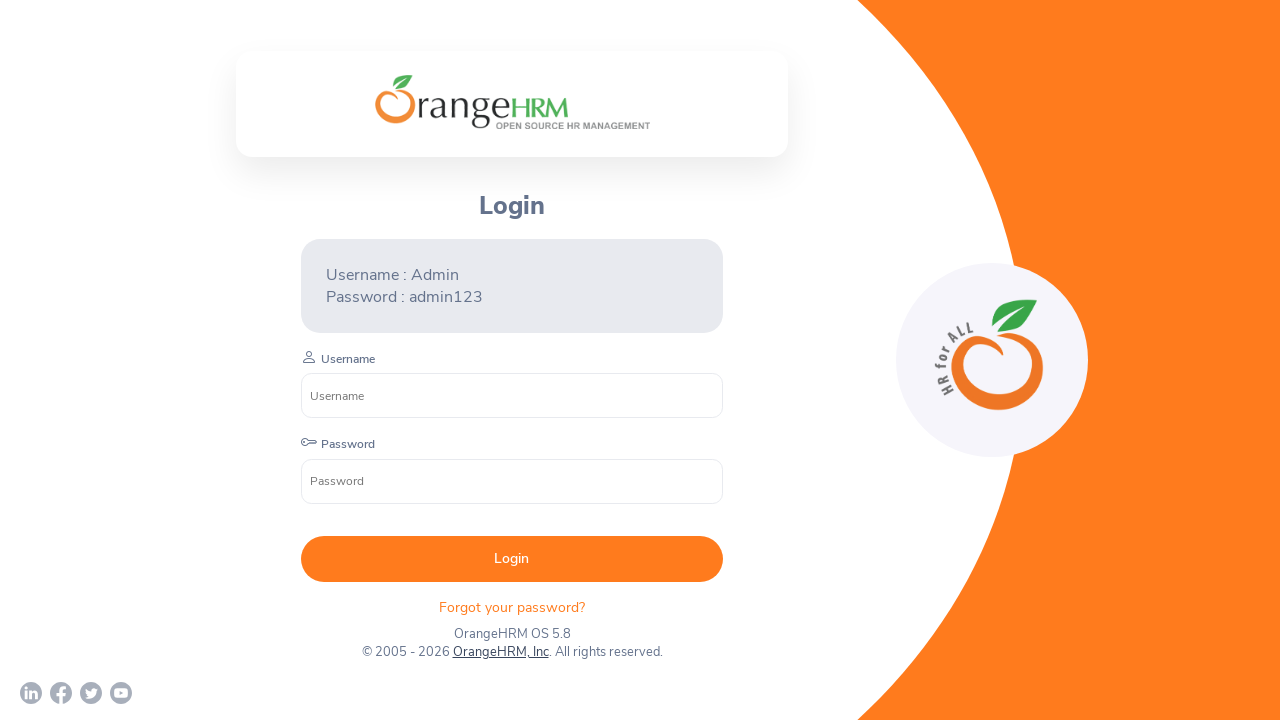

Retrieved new page/window handle
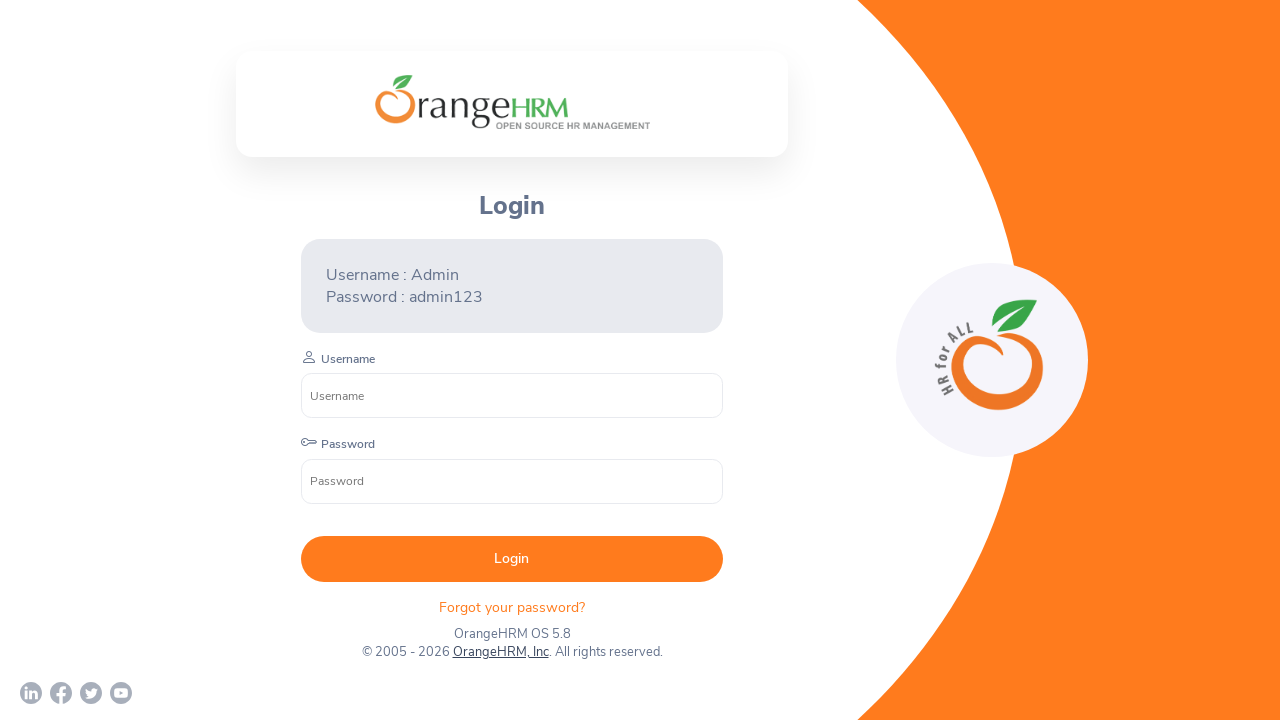

New page loaded successfully
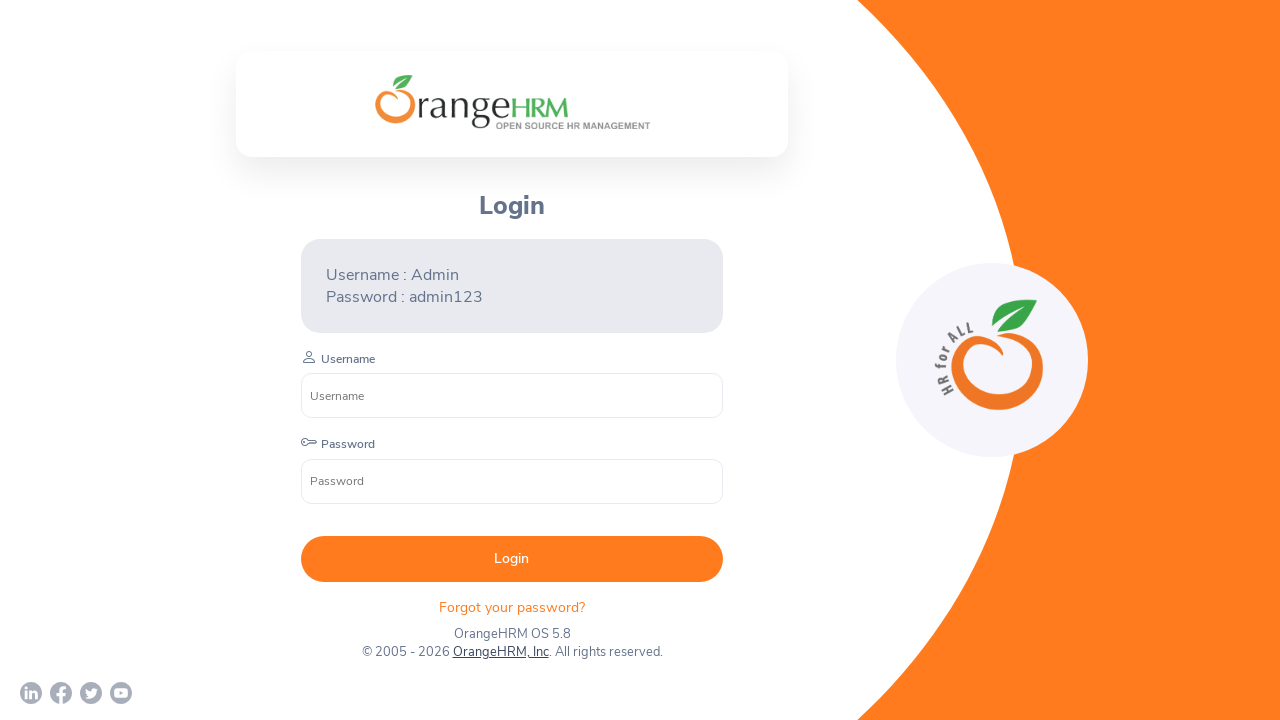

Retrieved all open pages in context
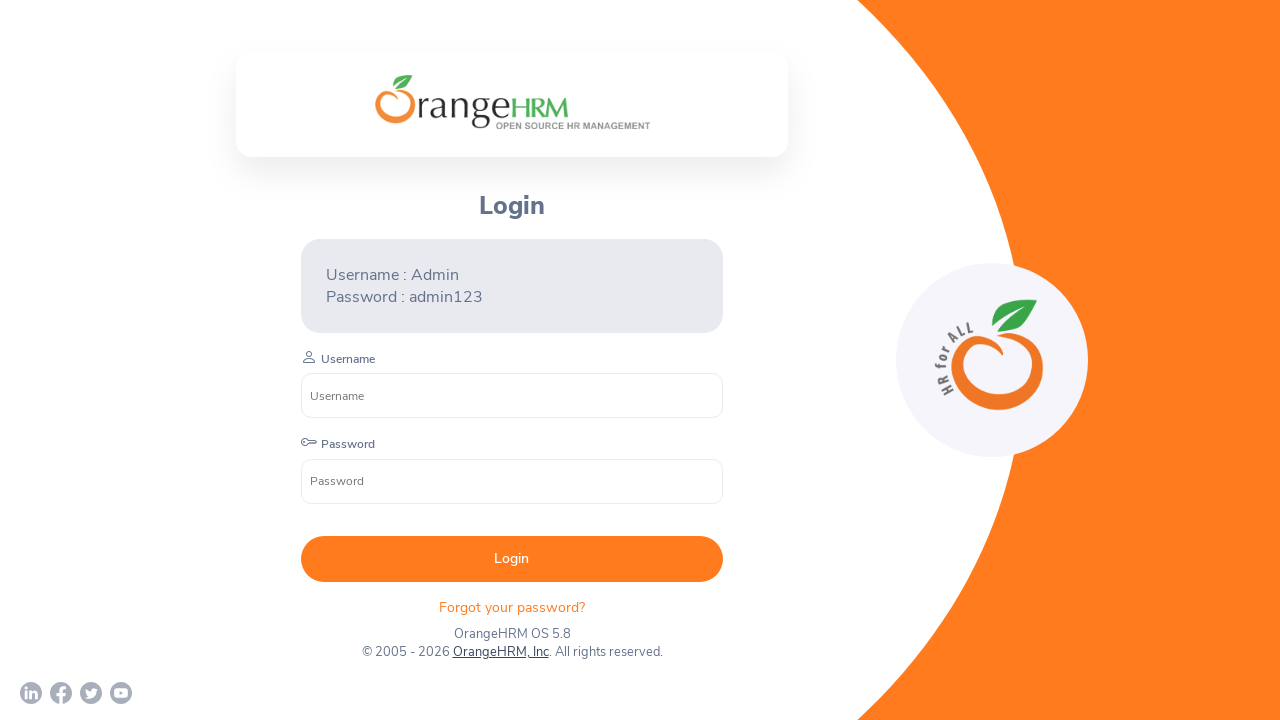

Retrieved page title: 'OrangeHRM'
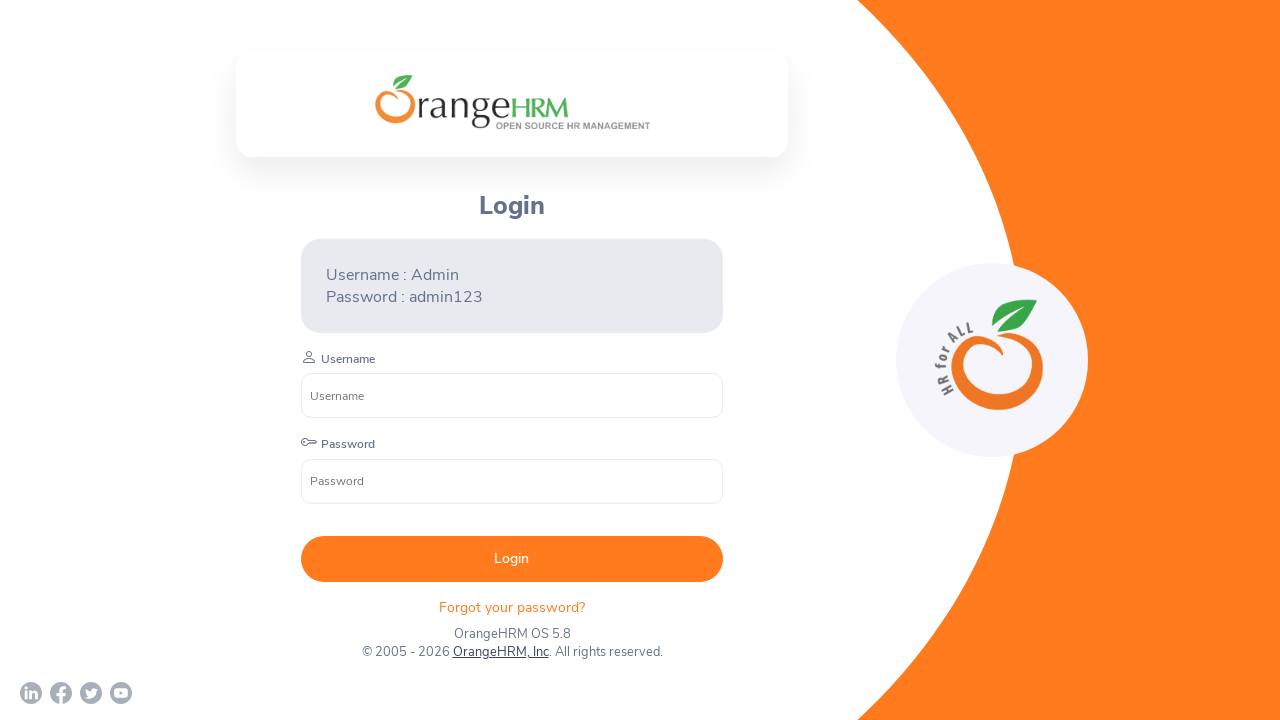

Verified parent window OrangeHRM page at URL: https://opensource-demo.orangehrmlive.com/web/index.php/auth/login
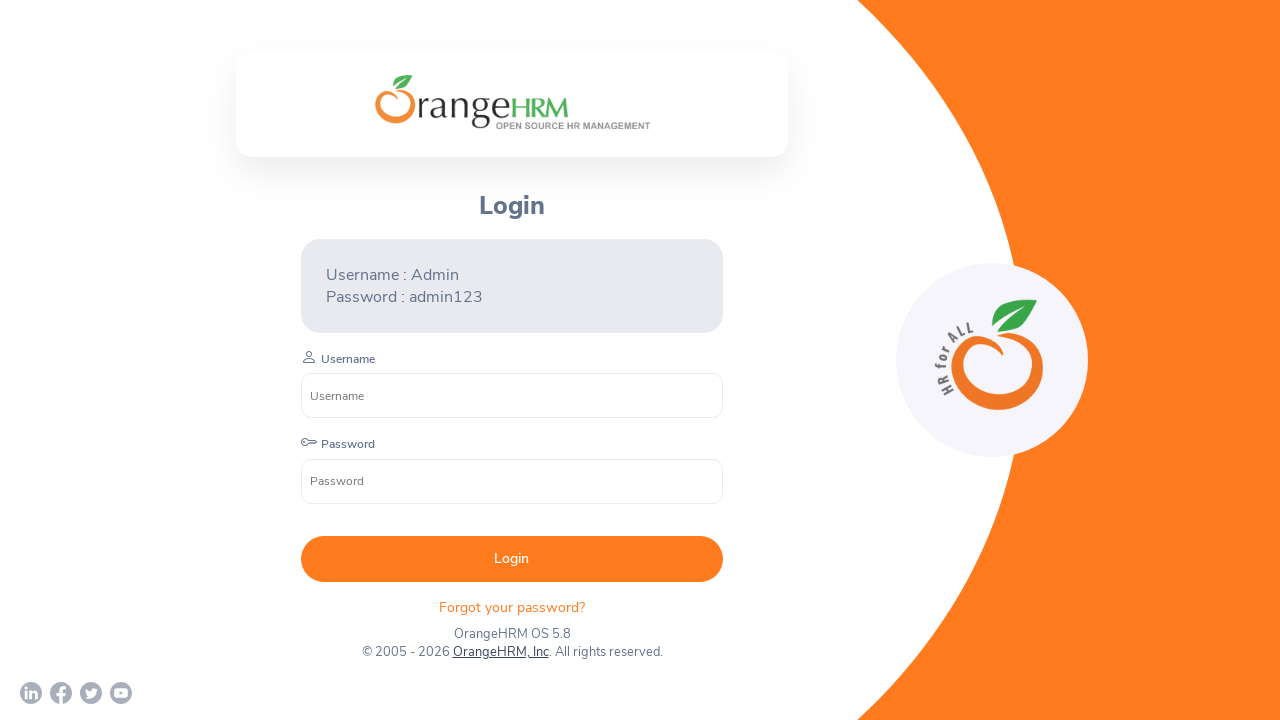

Retrieved page title: 'Human Resources Management Software | HRMS | OrangeHRM'
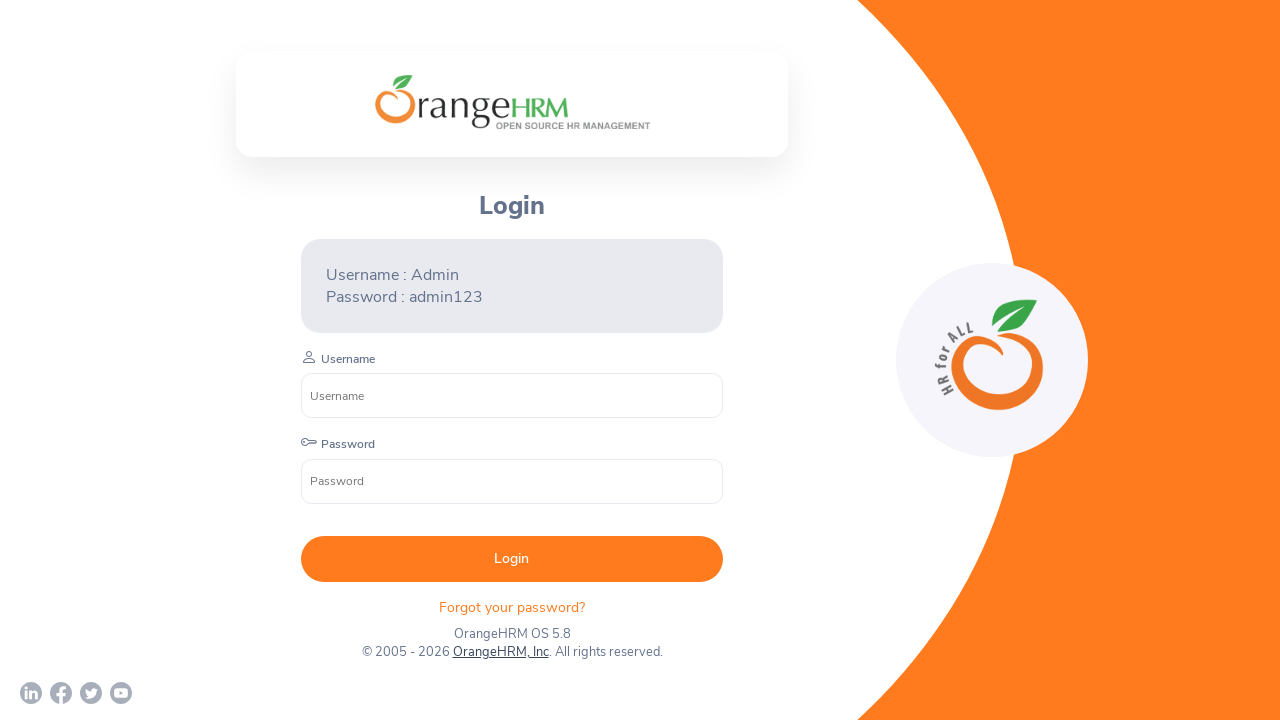

Closed new page/window
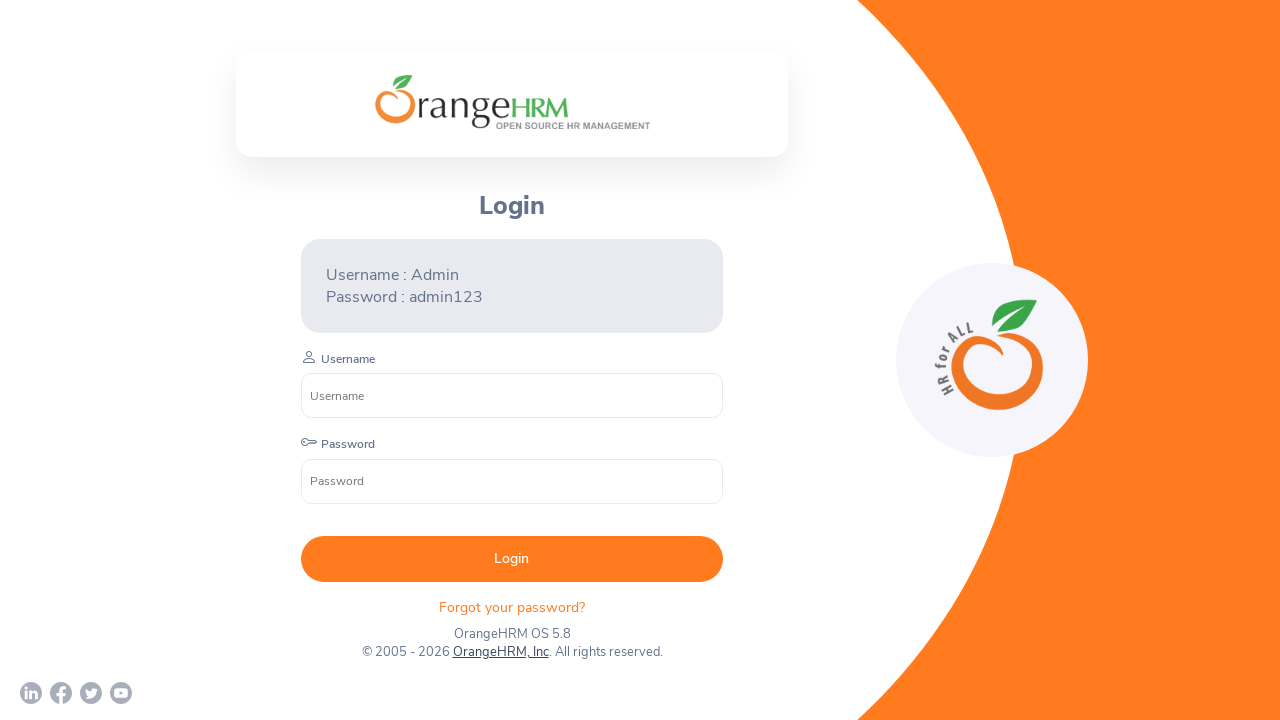

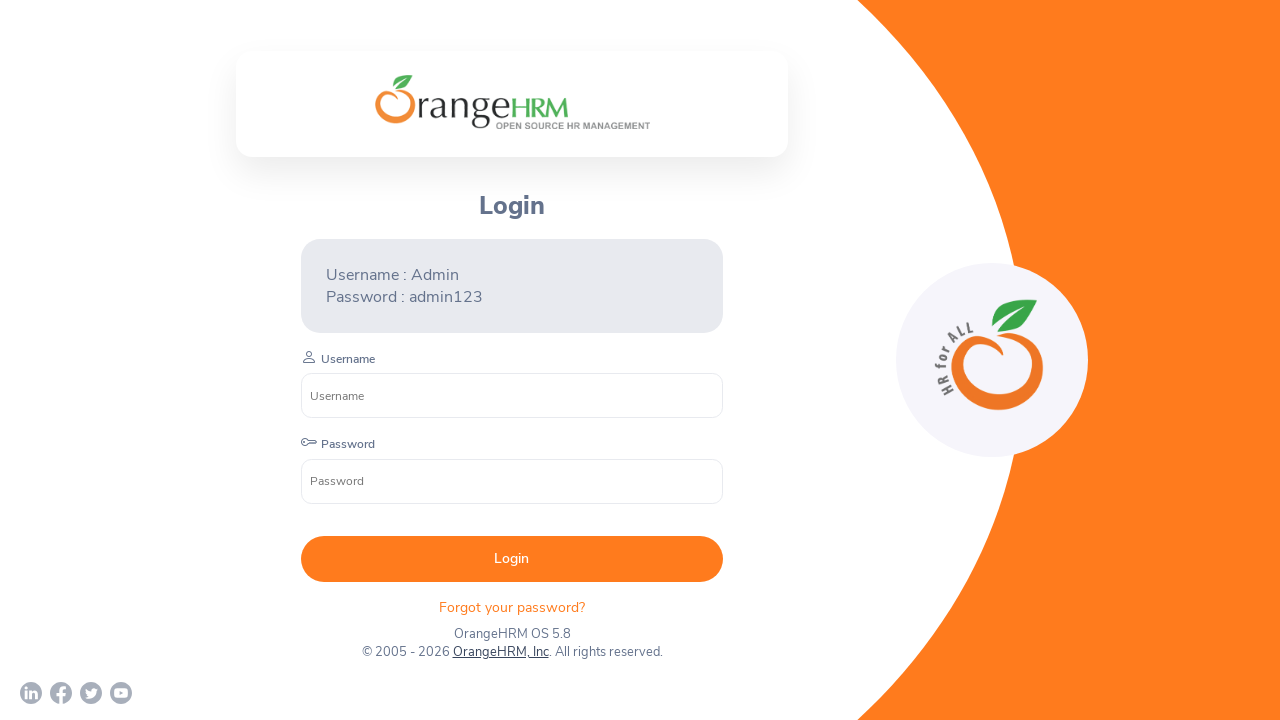